Tests form validation by clicking submit without filling any fields and verifying that appropriate error messages are displayed for each required field.

Starting URL: https://test-with-me-app.vercel.app/learning/web-elements/form

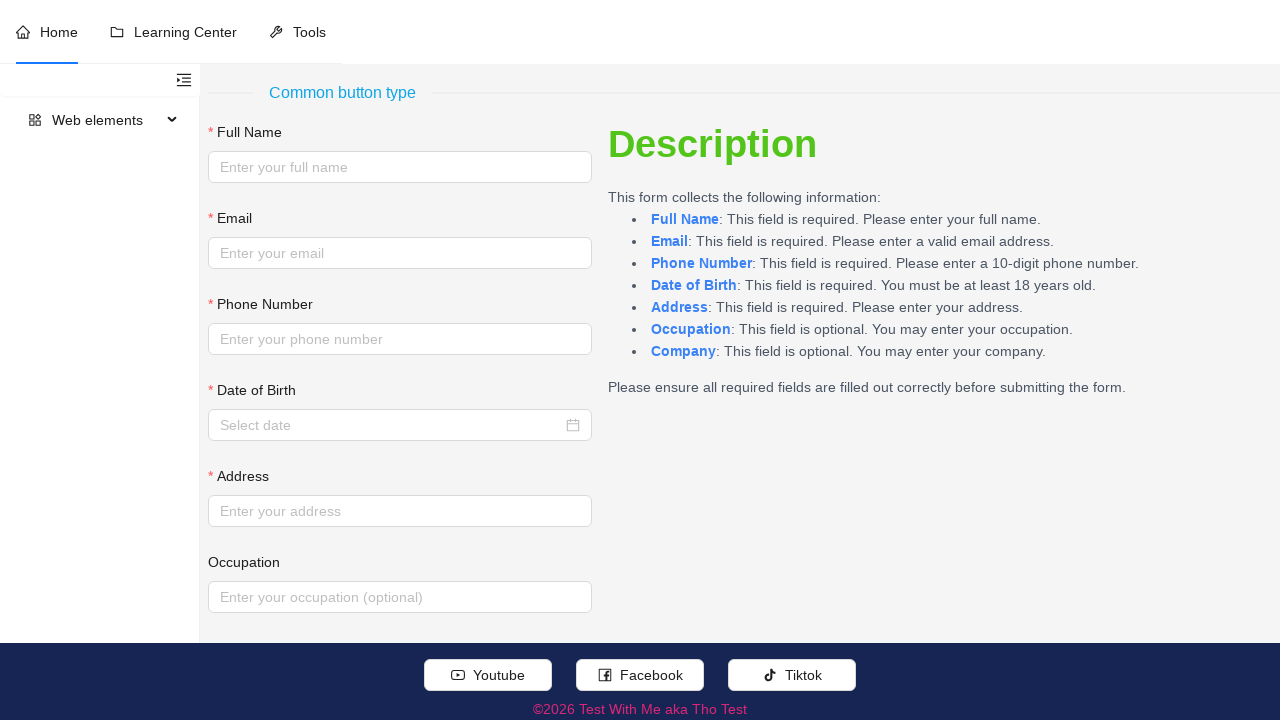

Navigated to form validation test page
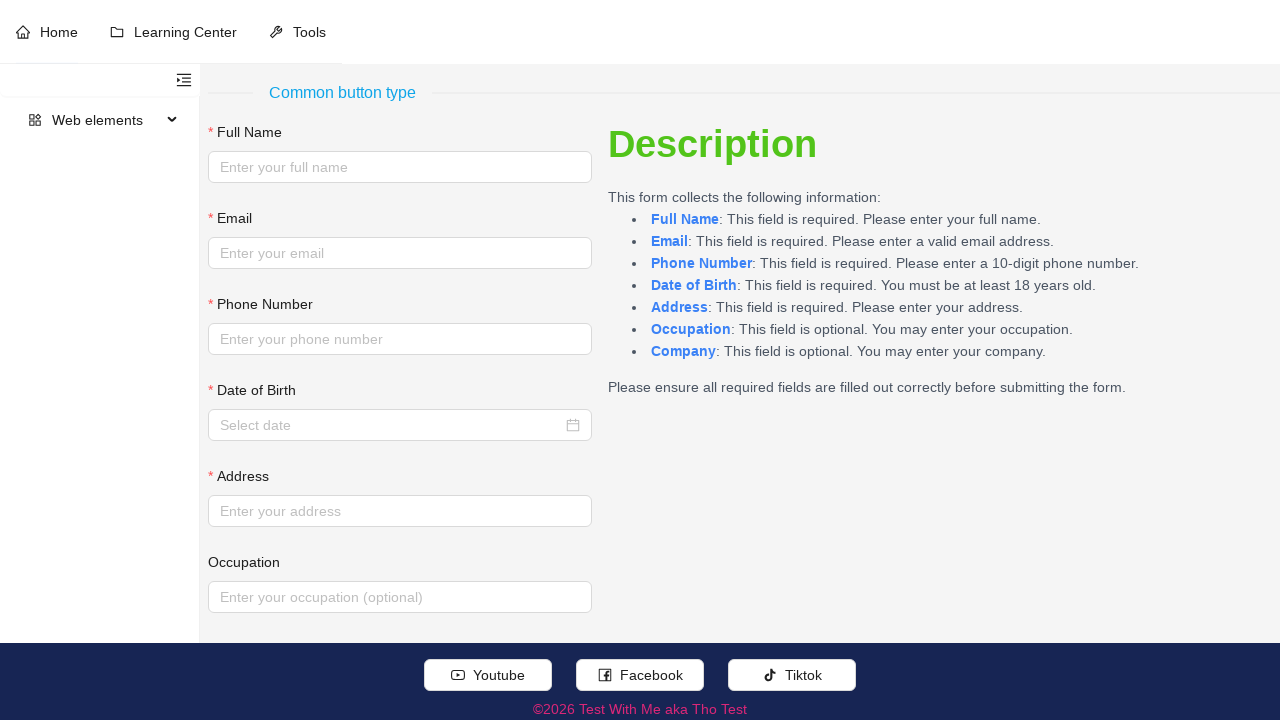

Clicked Submit button without filling any form fields at (246, 598) on internal:role=button[name="Submit"i]
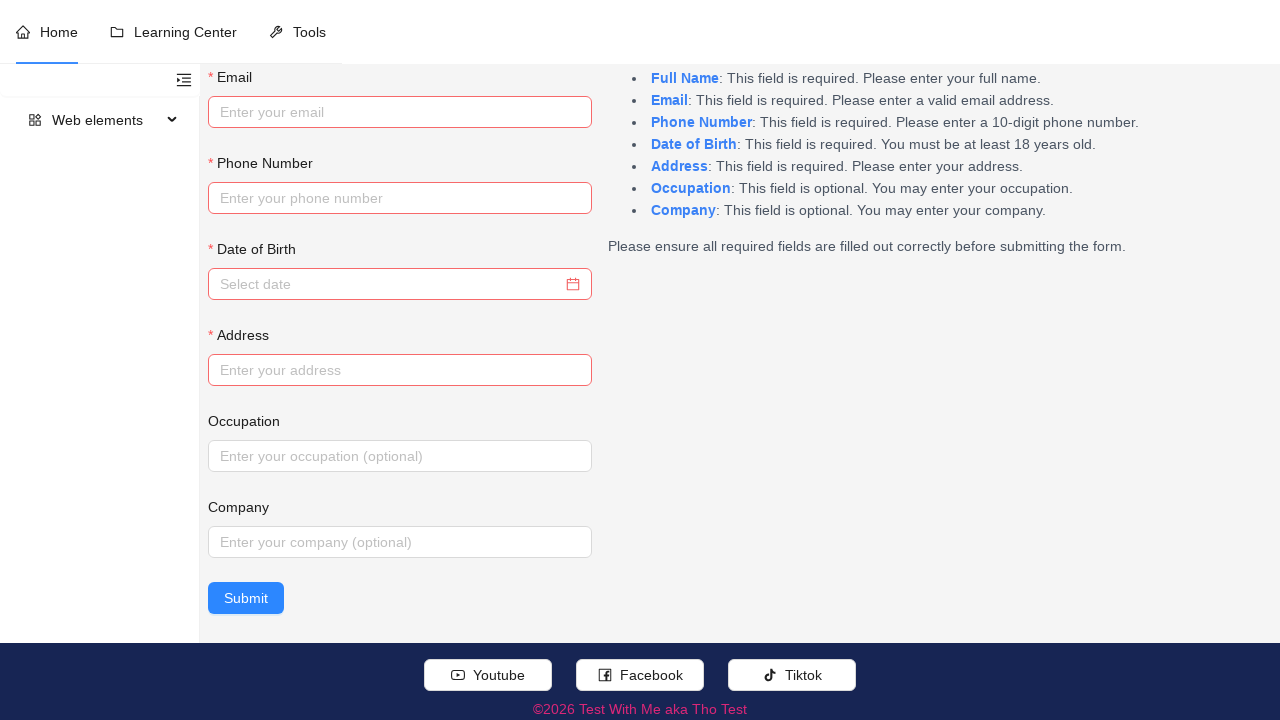

Validation error messages appeared for required fields
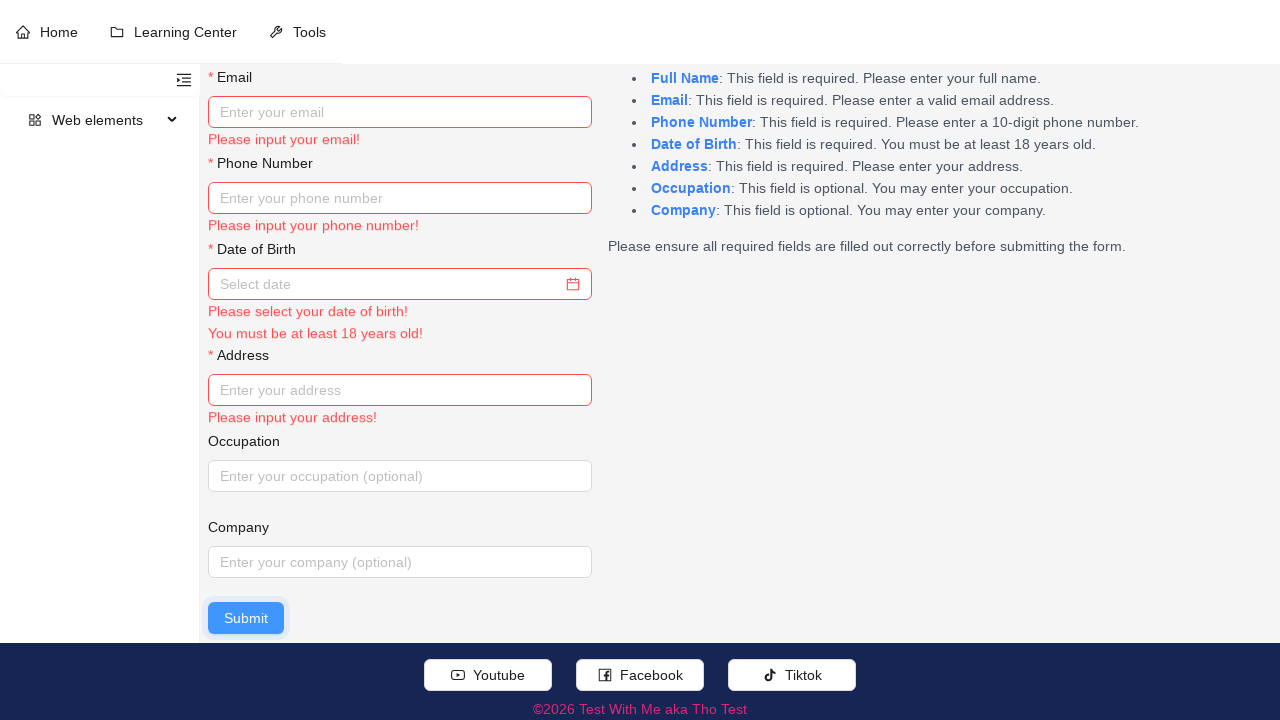

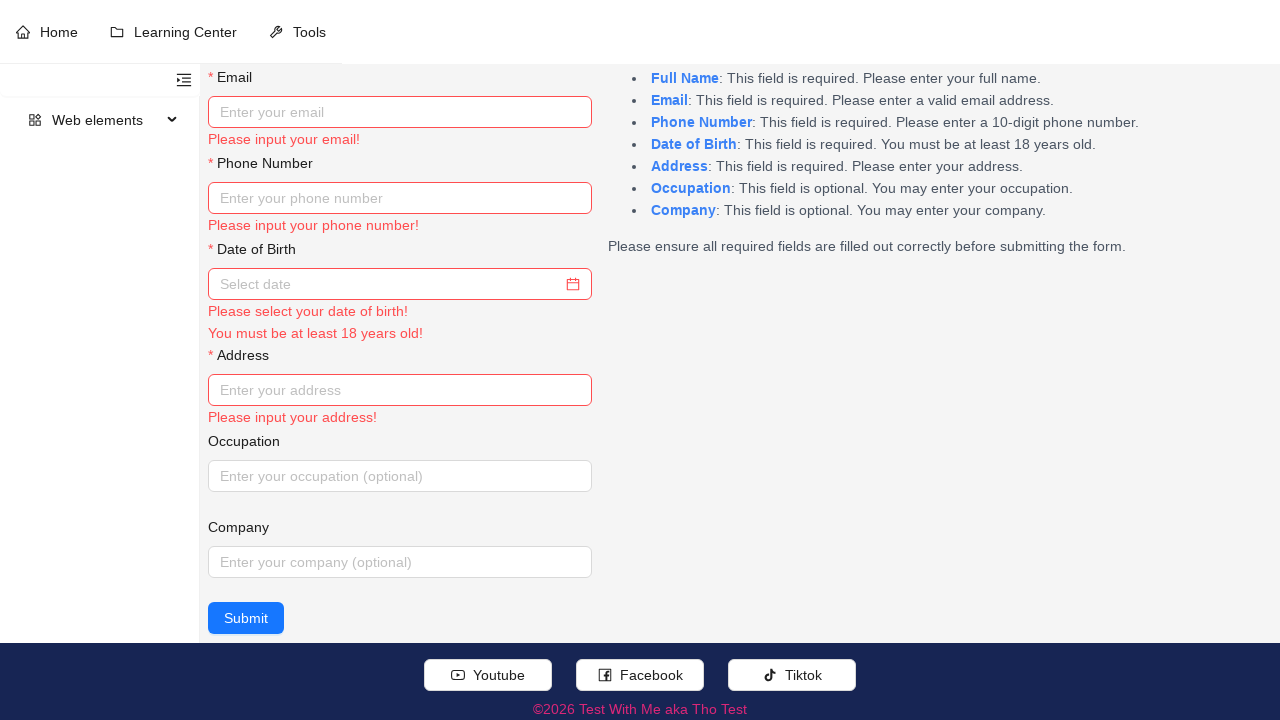